Completes the user registration form by filling in all required fields and submitting the registration

Starting URL: https://parabank.parasoft.com/parabank/index.htm

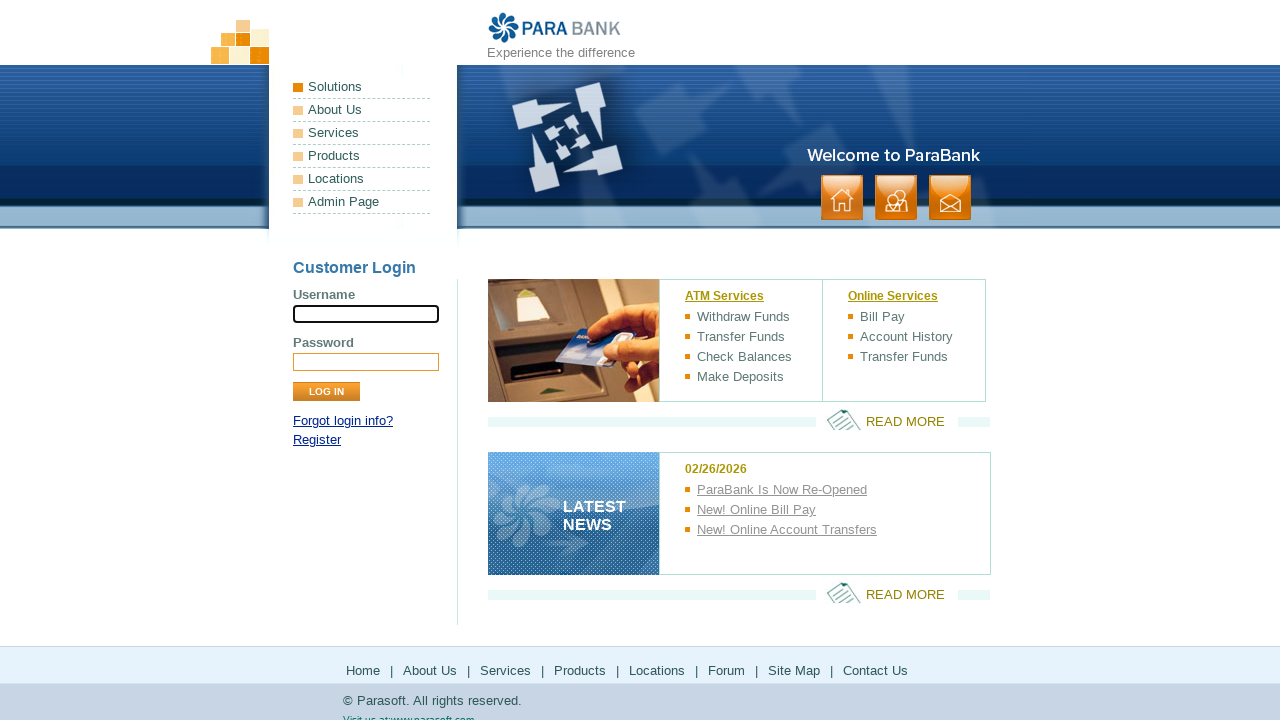

Clicked on Register link at (317, 440) on xpath=//a[contains(text(),'Register')]
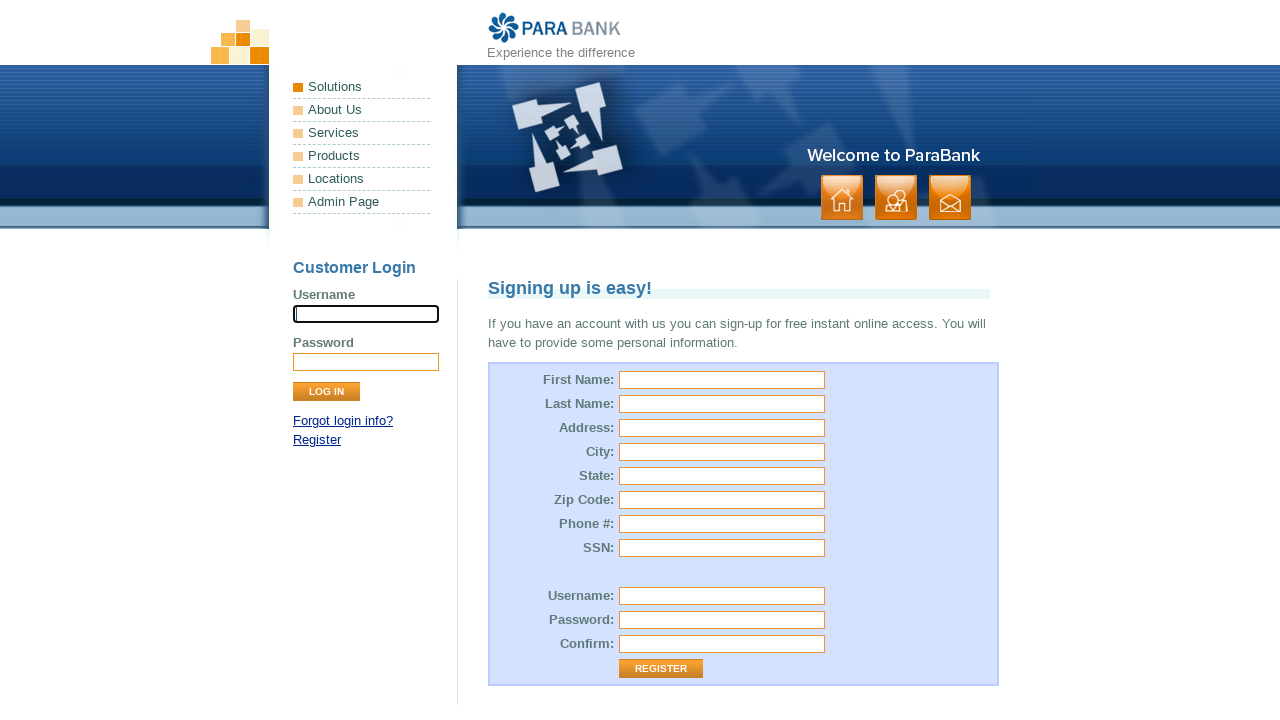

Filled first name field with 'Captain' on #customer\.firstName
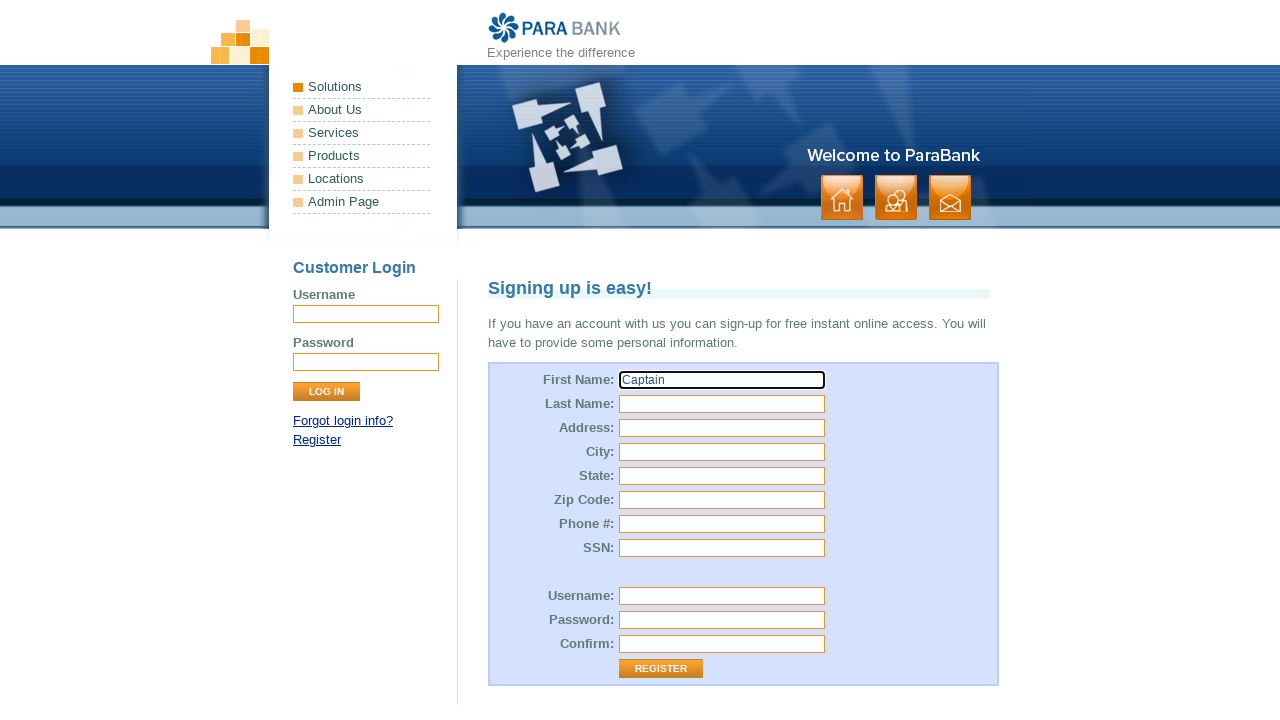

Filled last name field with 'America' on #customer\.lastName
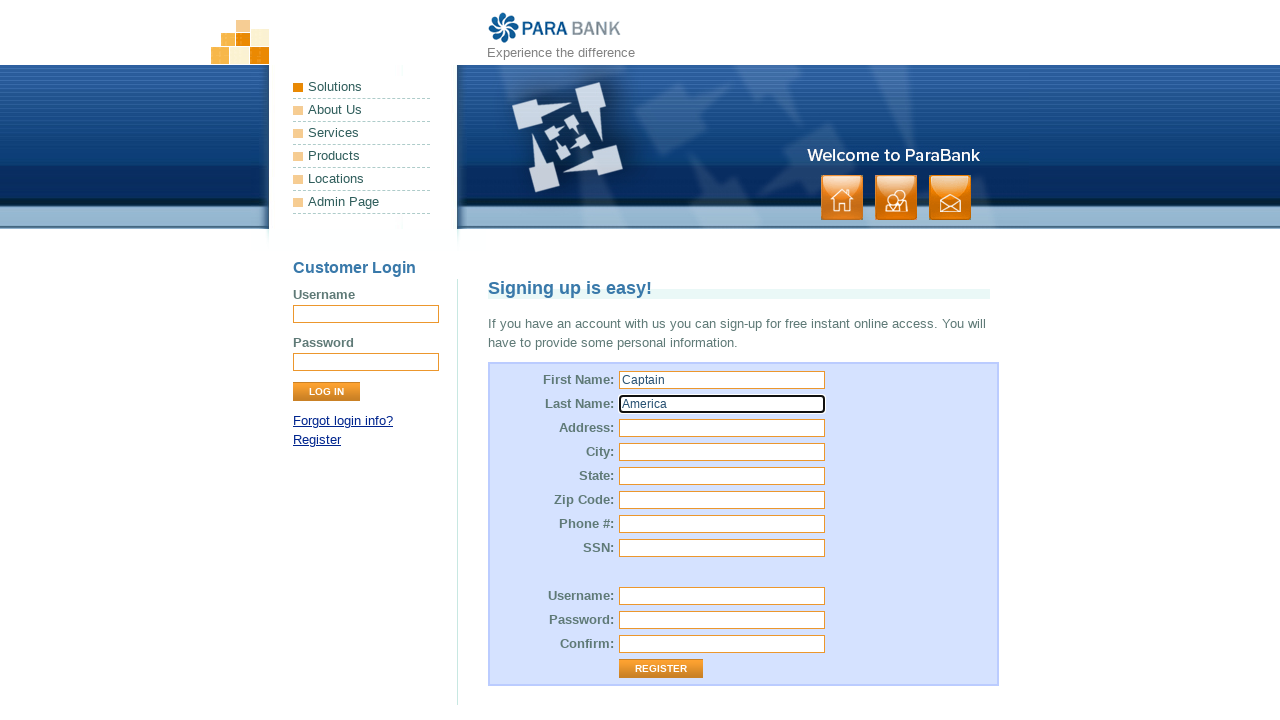

Filled street address field with '1 Avengers Avenue' on #customer\.address\.street
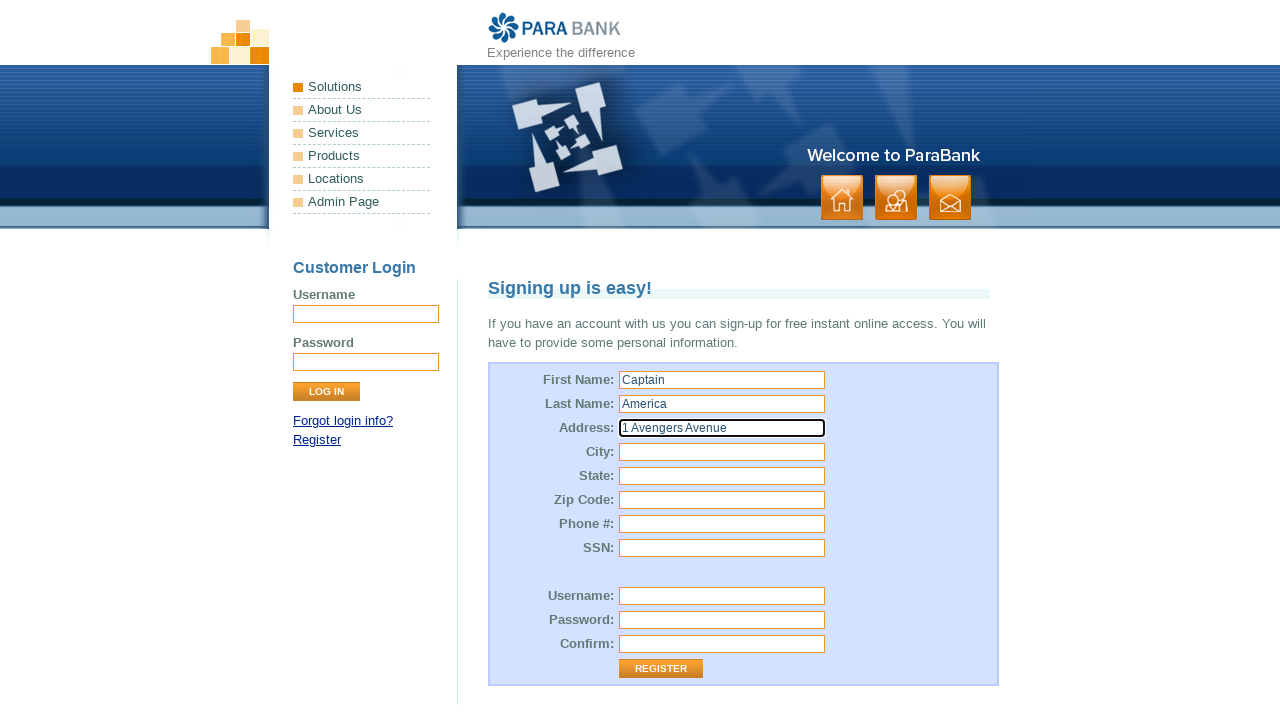

Filled city field with 'New York' on #customer\.address\.city
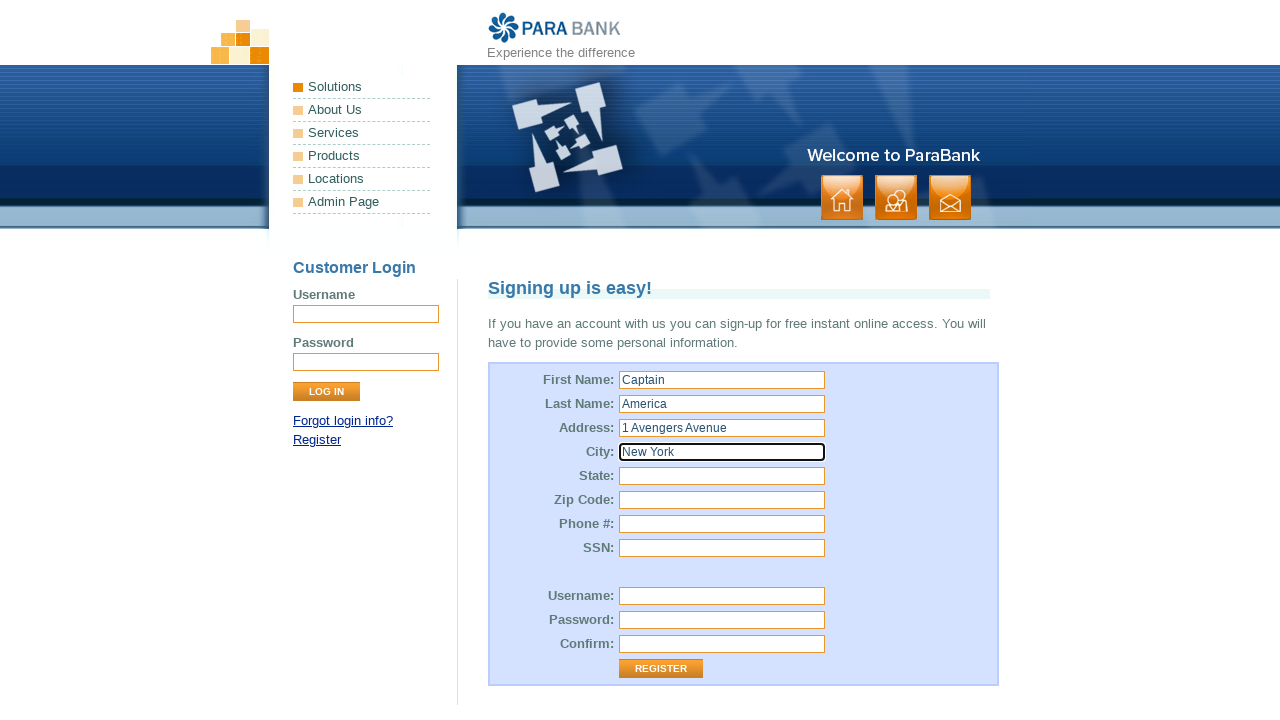

Filled state field with 'New York' on #customer\.address\.state
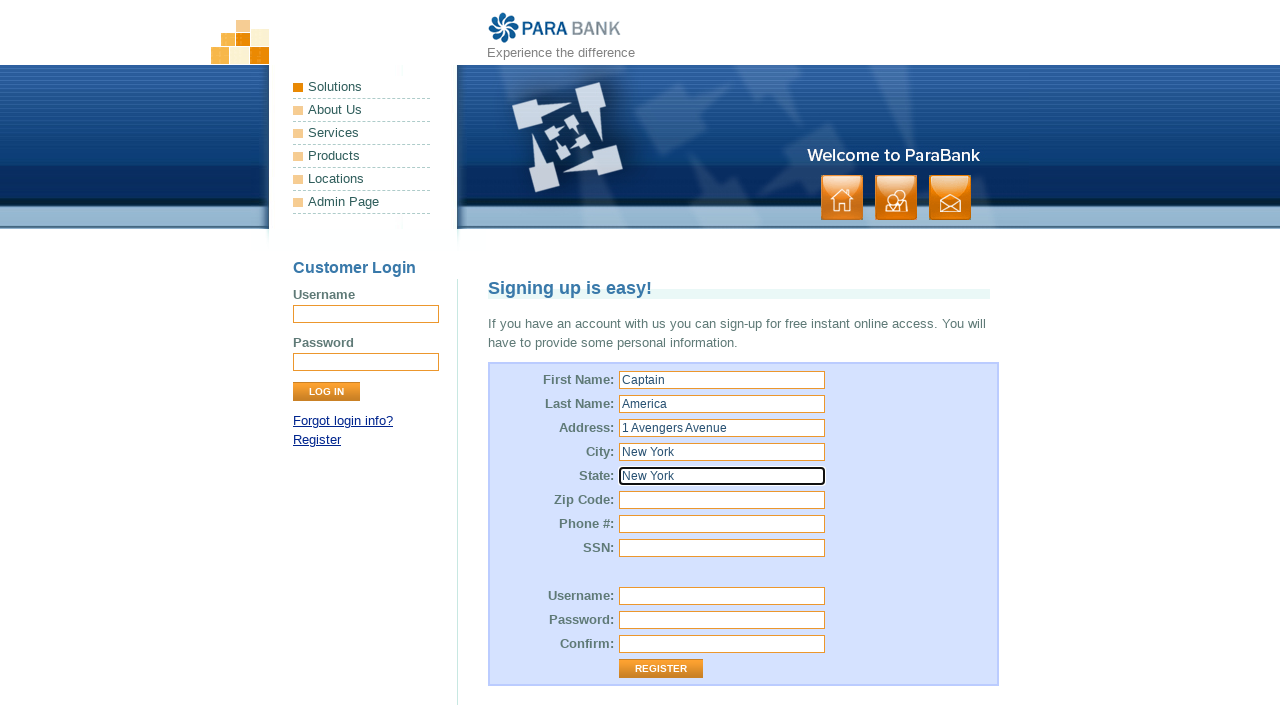

Filled zip code field with 'N01 2YK' on #customer\.address\.zipCode
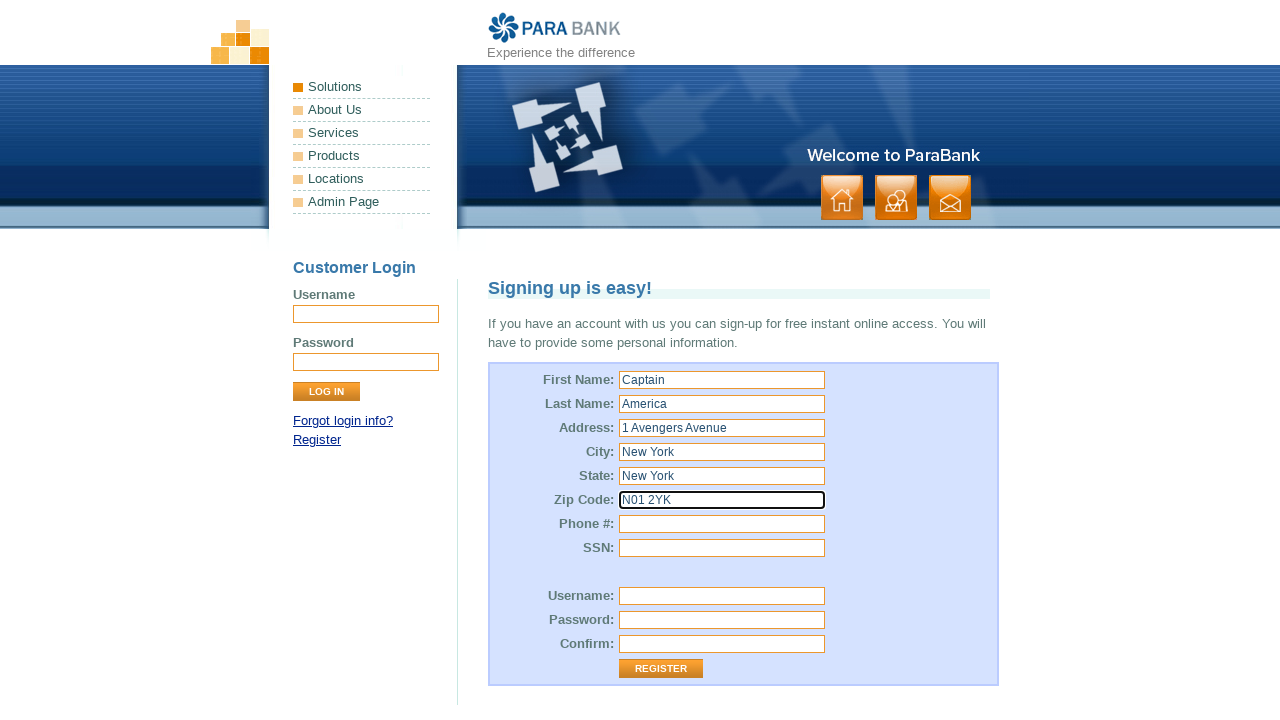

Filled phone number field with '0100000001' on #customer\.phoneNumber
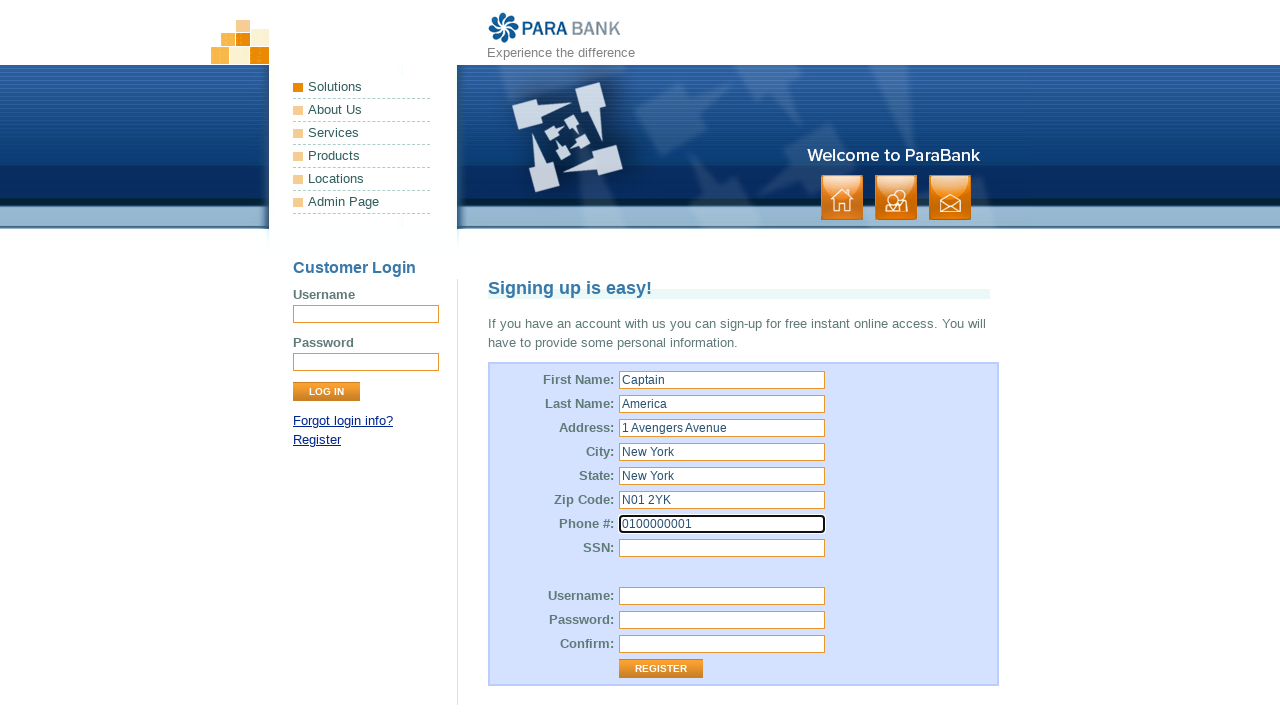

Filled SSN field with '345' on #customer\.ssn
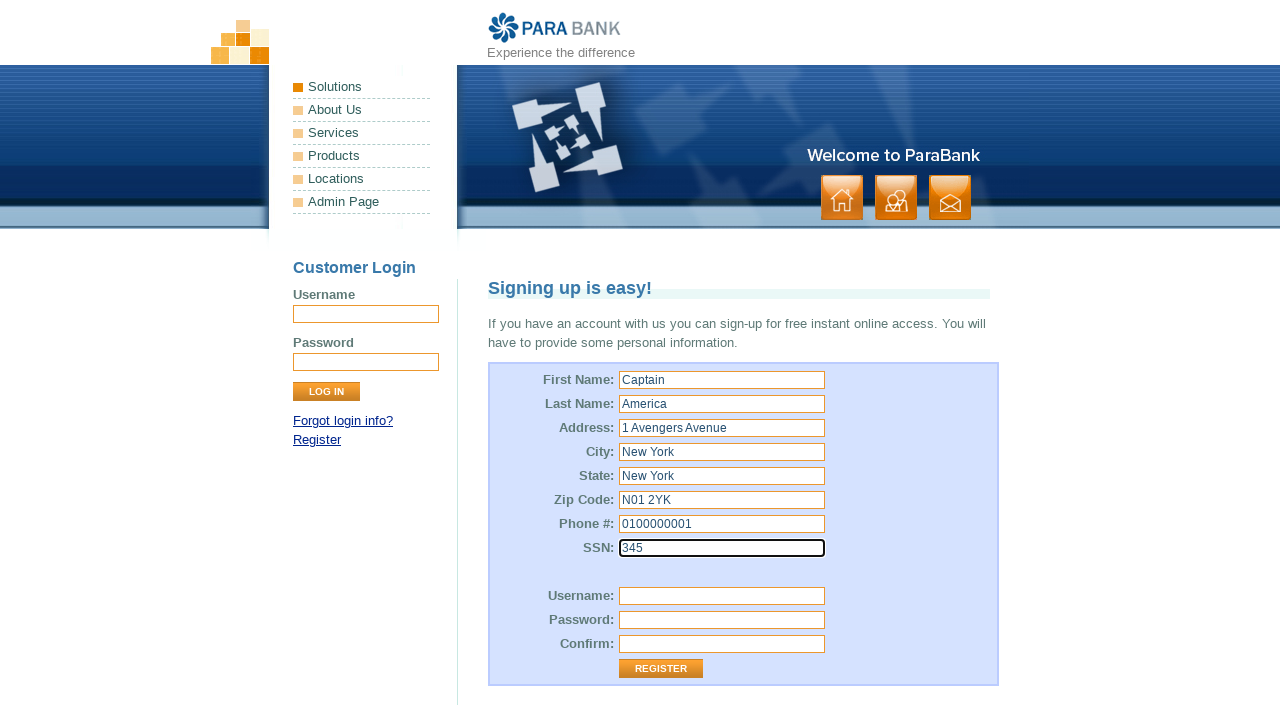

Filled username field with 'Cap10' on #customer\.username
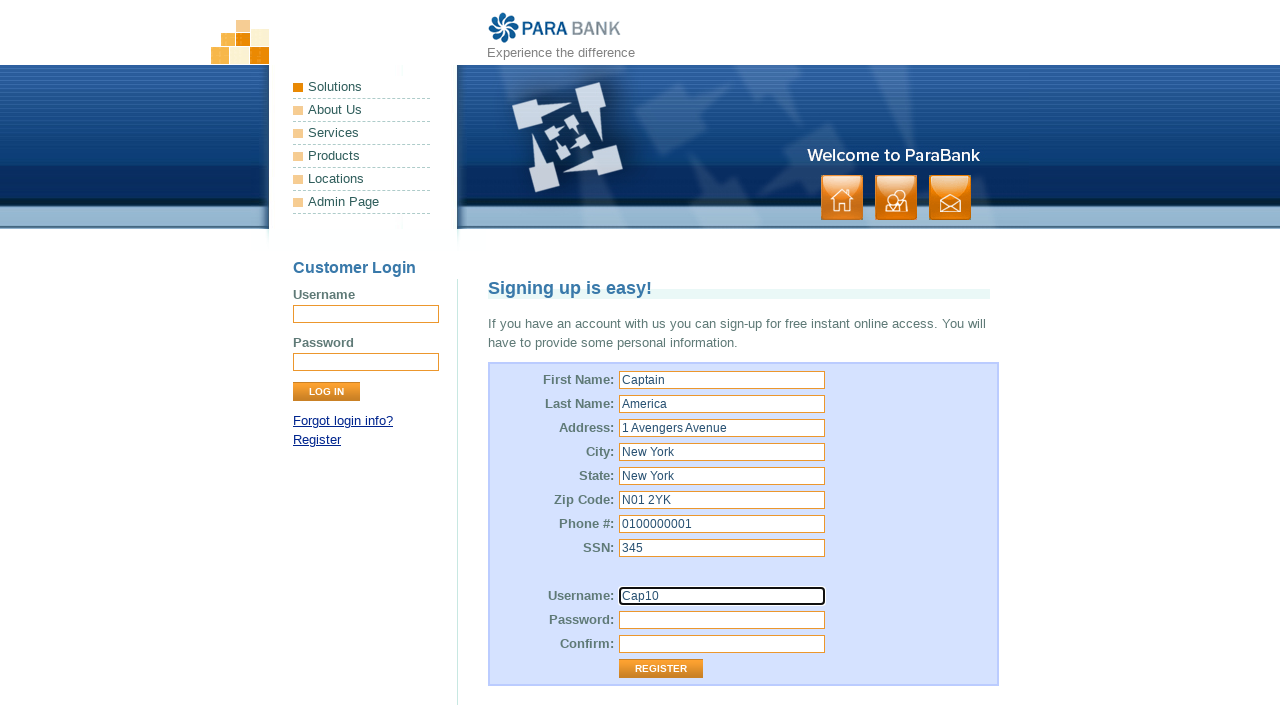

Filled password field with 'Avenger01' on #customer\.password
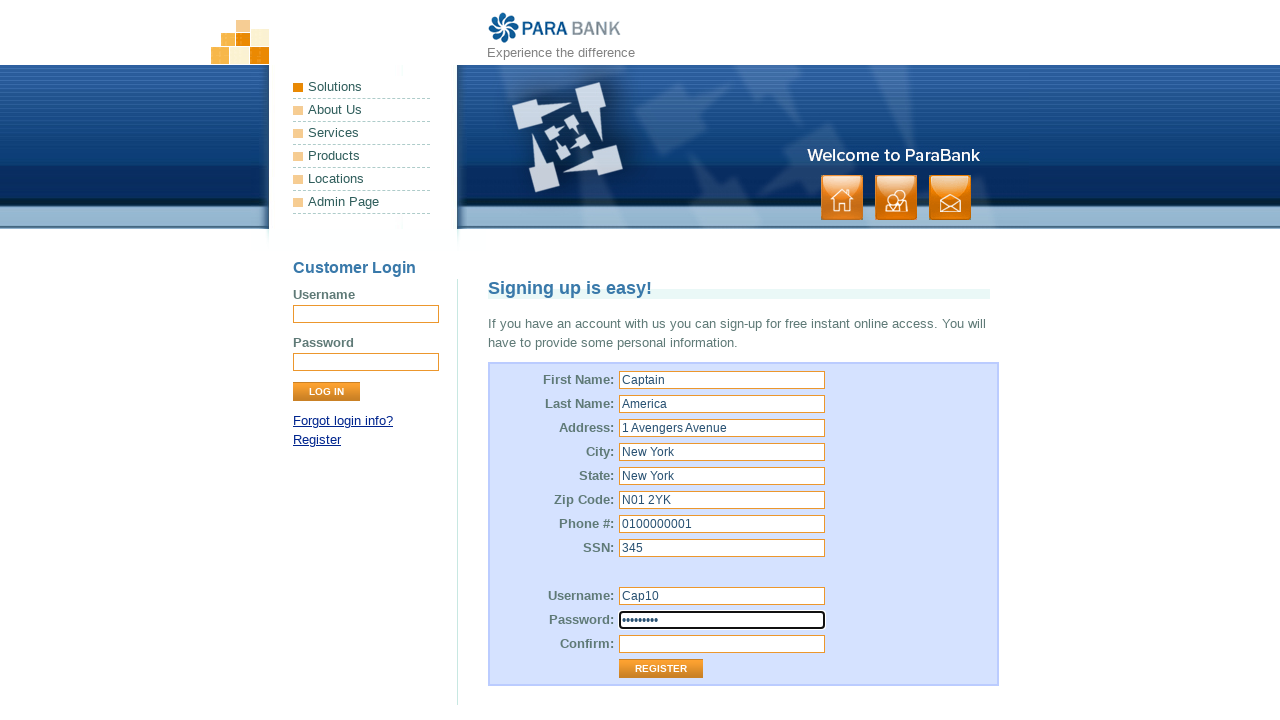

Filled repeated password field with 'Avenger01' on #repeatedPassword
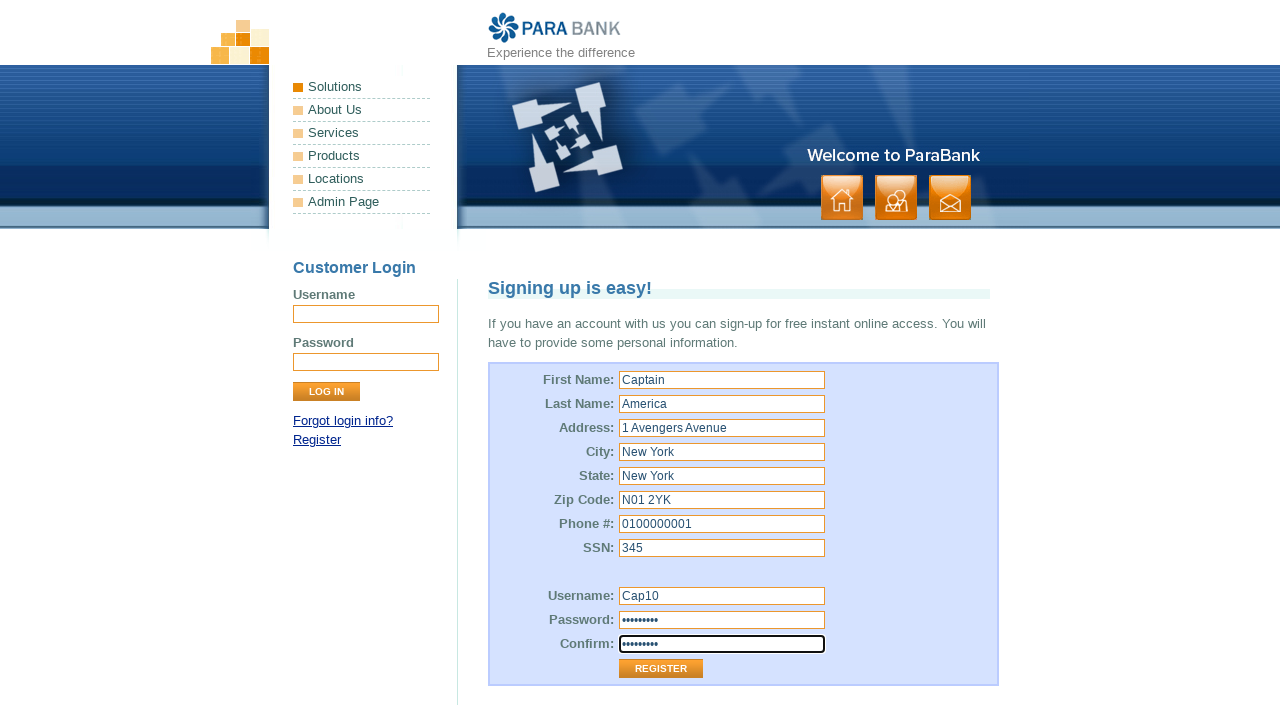

Clicked REGISTER button to submit the registration form at (661, 669) on xpath=//tbody/tr[13]/td[2]/input[1]
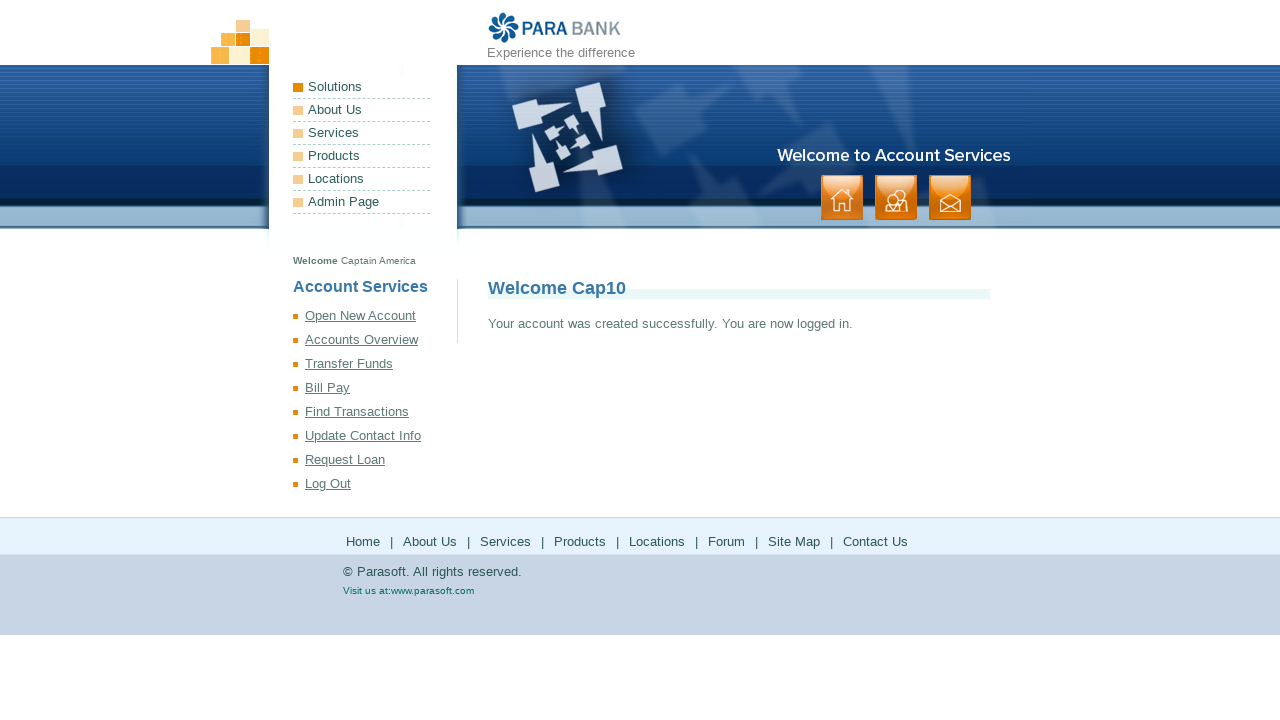

Registration success message appeared
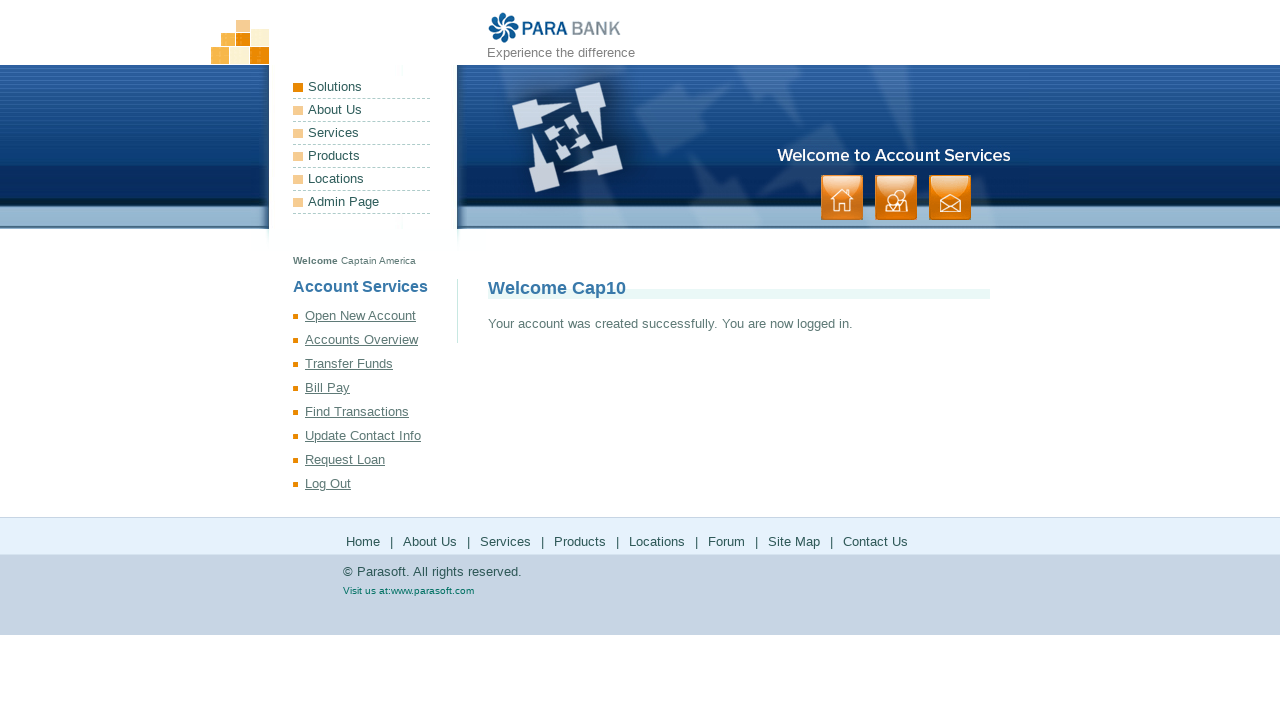

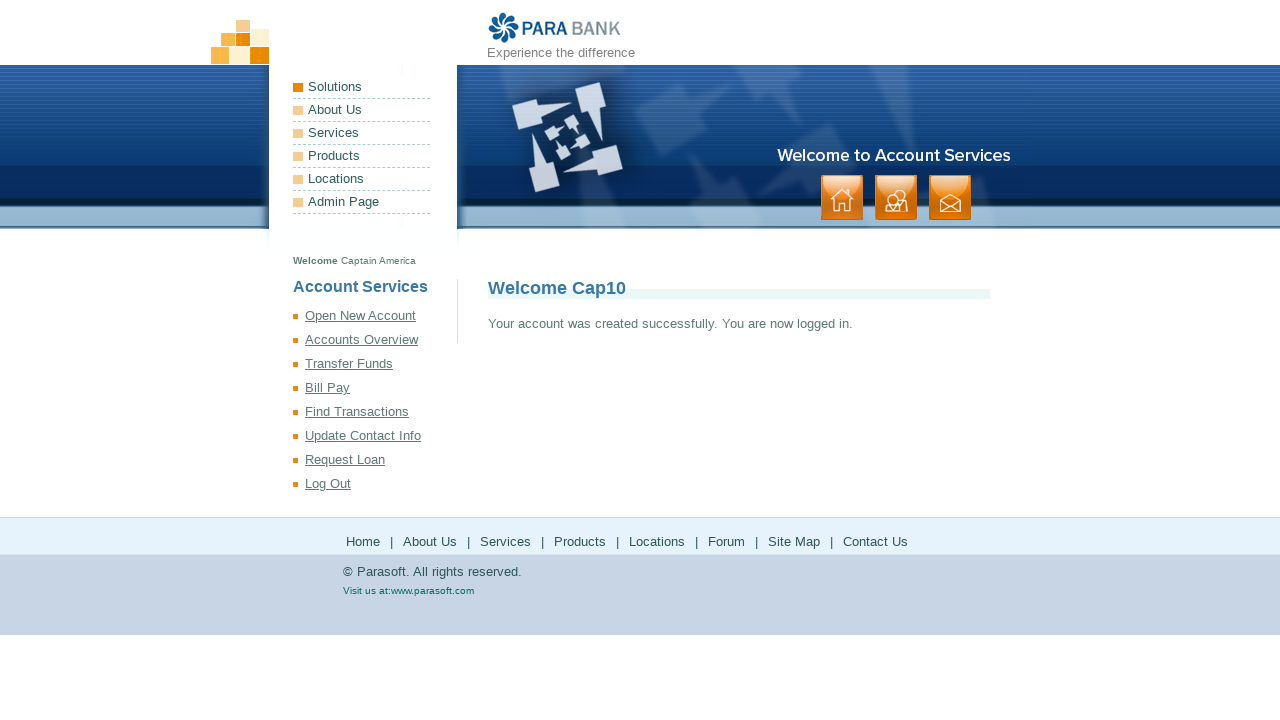